Tests navigating to a GitHub user's profile, clicking on the repositories tab, selecting the first repository, and verifying the repository name is displayed correctly

Starting URL: https://github.com/LuizHenriqueVitorino

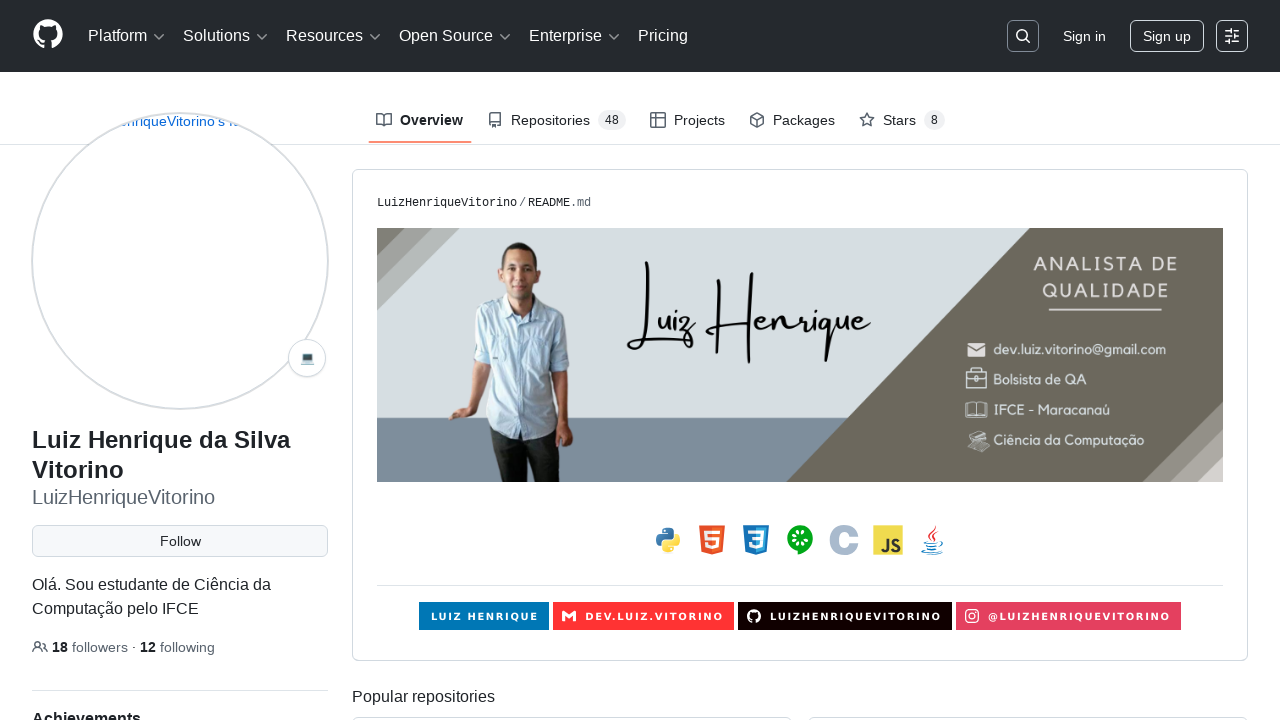

Clicked on the repositories tab at (556, 120) on nav a[data-tab-item='repositories']
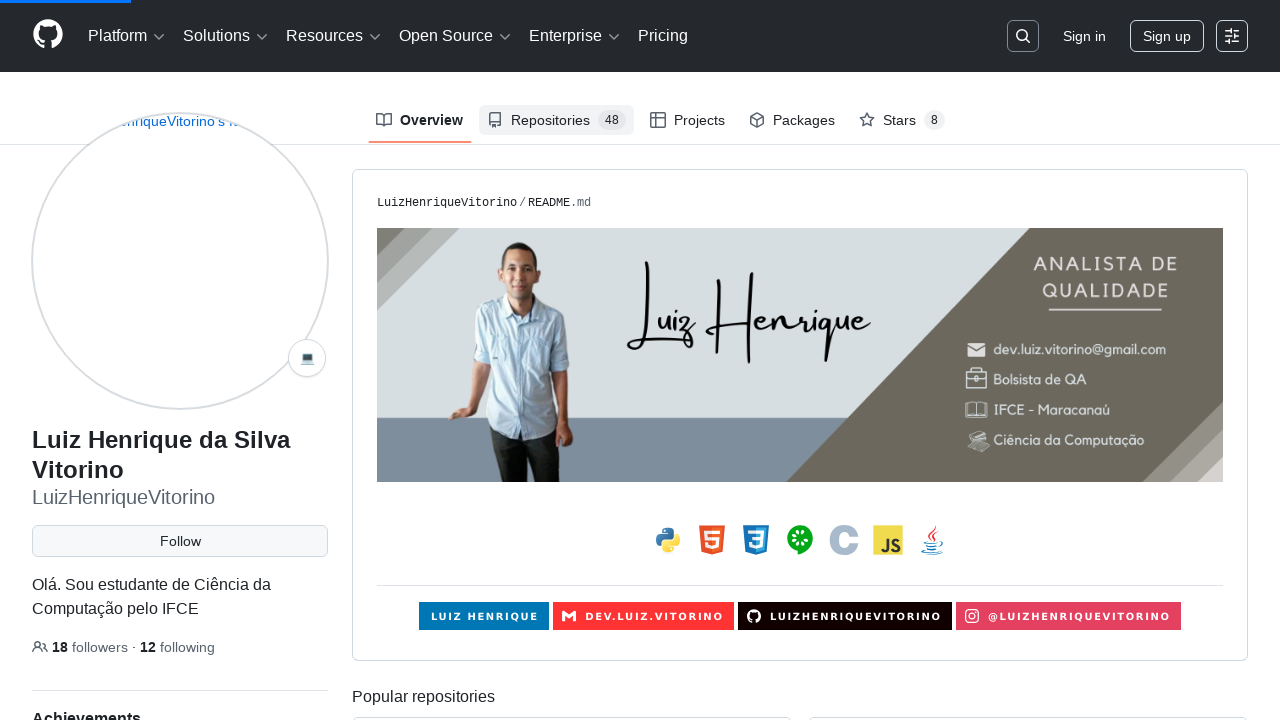

Repositories list loaded
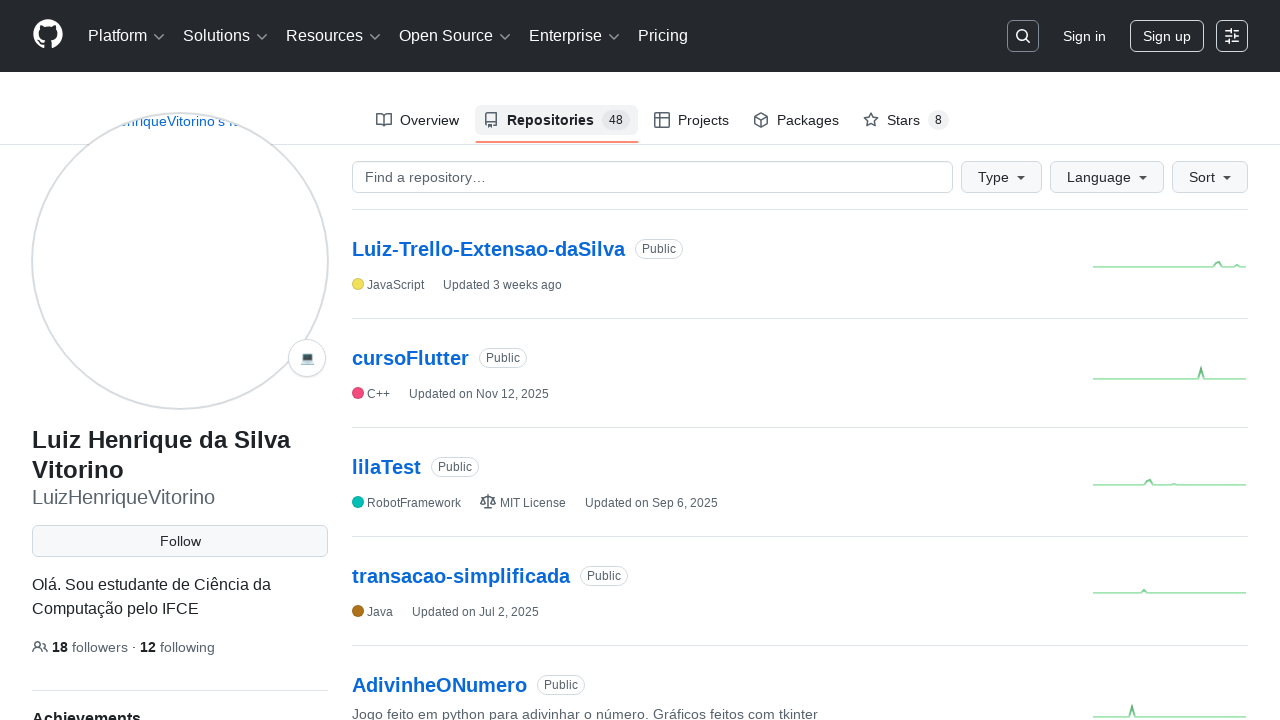

Clicked on the first repository in the list at (488, 249) on #user-repositories-list ul li:first-child div div h3 a
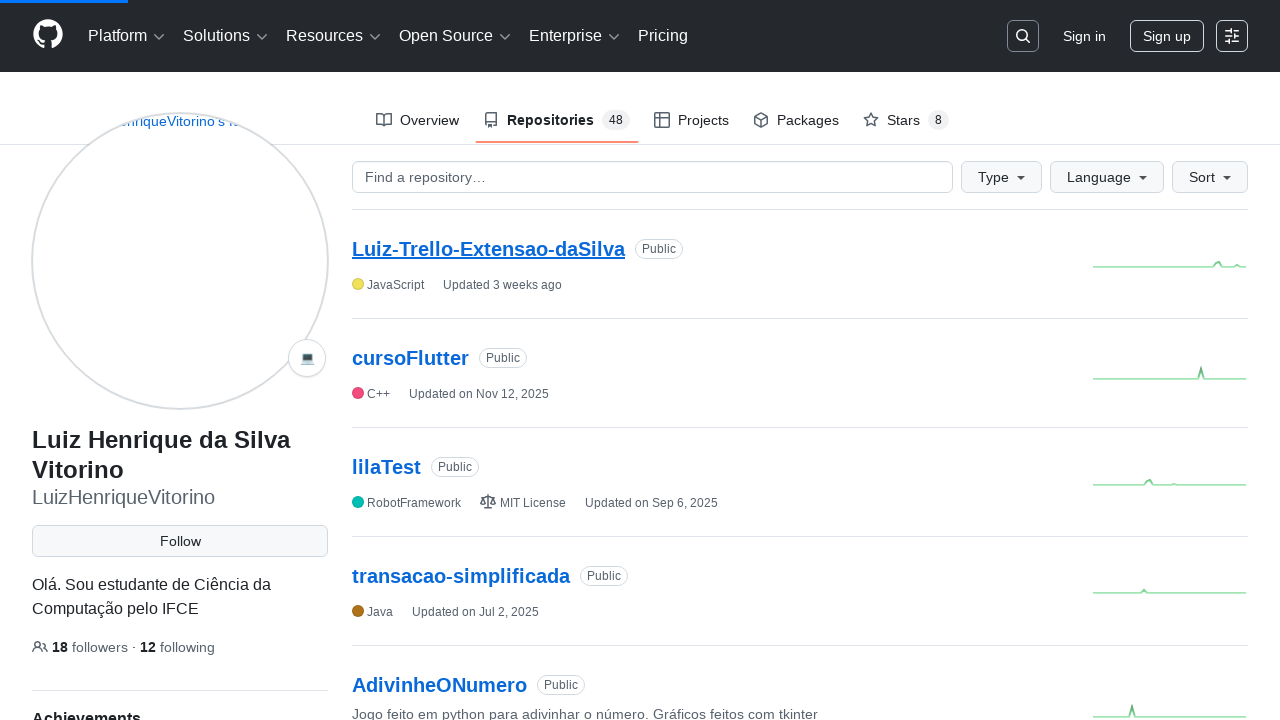

Repository page loaded and repository name is displayed
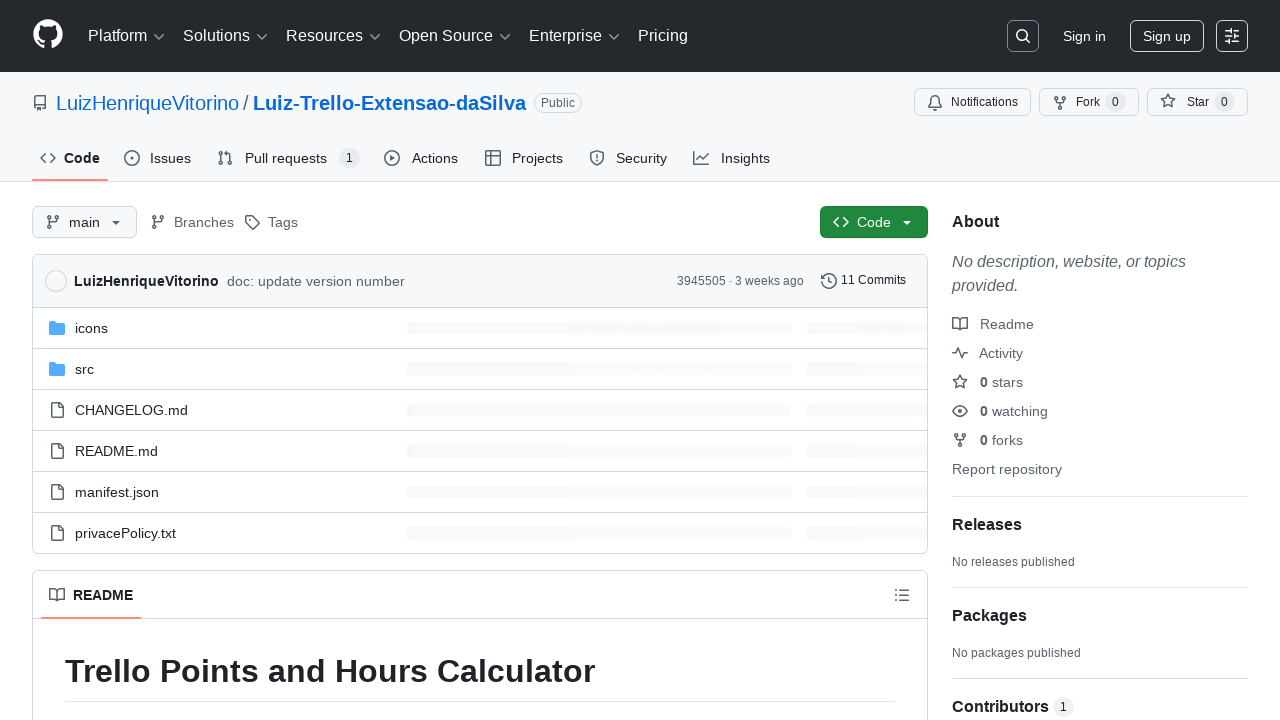

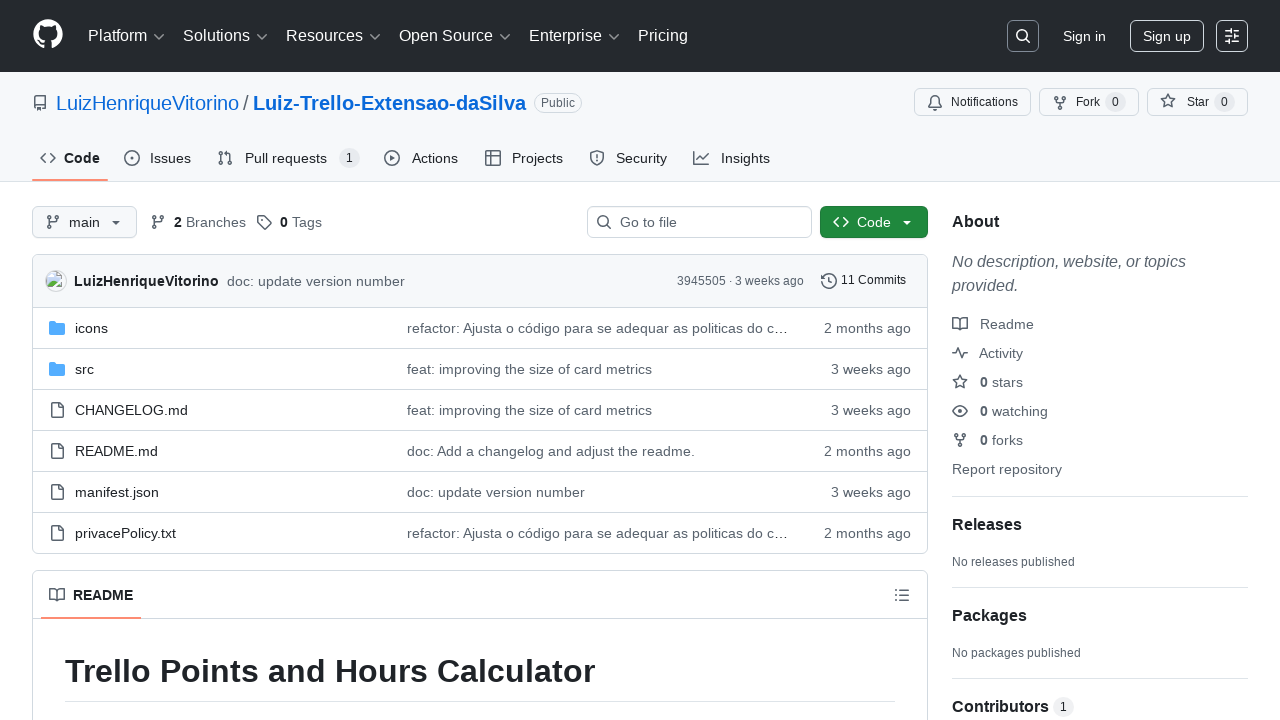